Tests checkbox functionality by navigating to the checkboxes page, checking the first checkbox, unchecking the second checkbox, and then unchecking the first checkbox again.

Starting URL: https://the-internet.herokuapp.com/

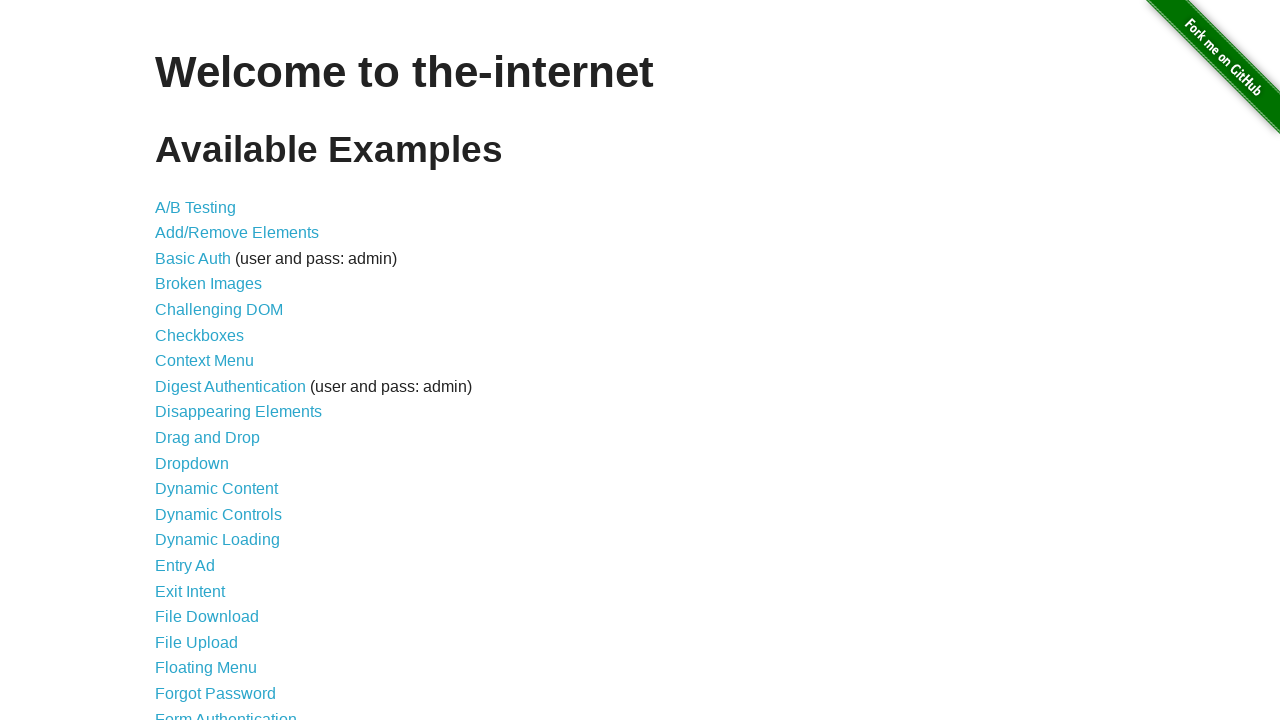

Clicked on Checkboxes link to navigate to checkbox page at (200, 335) on xpath=//a[normalize-space()='Checkboxes']
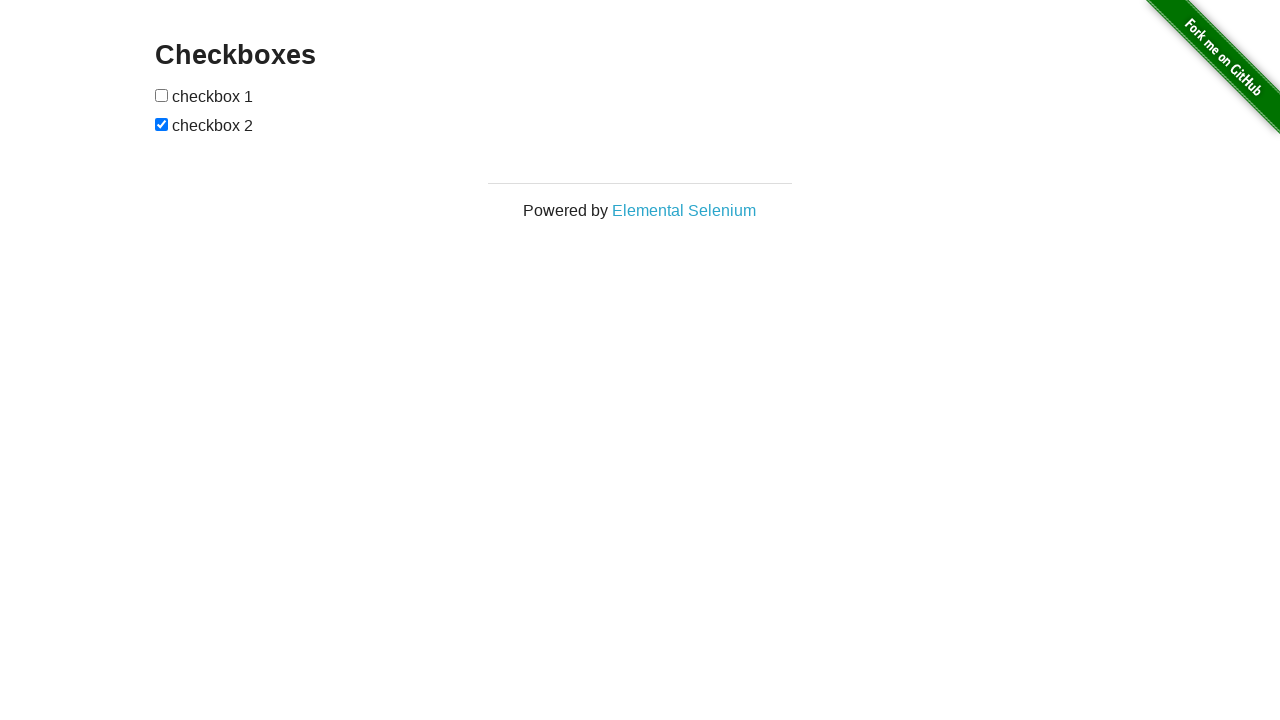

Checkbox page loaded and first checkbox element is visible
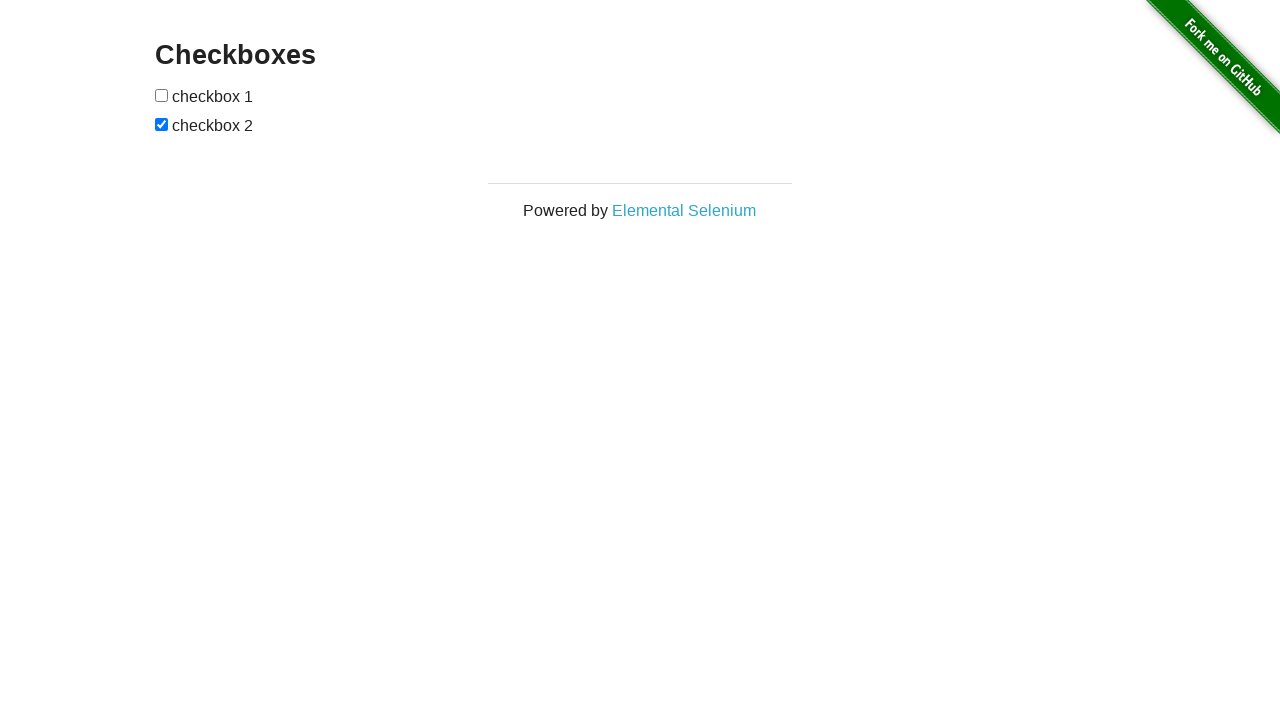

Checked the first checkbox at (162, 95) on xpath=//input[1]
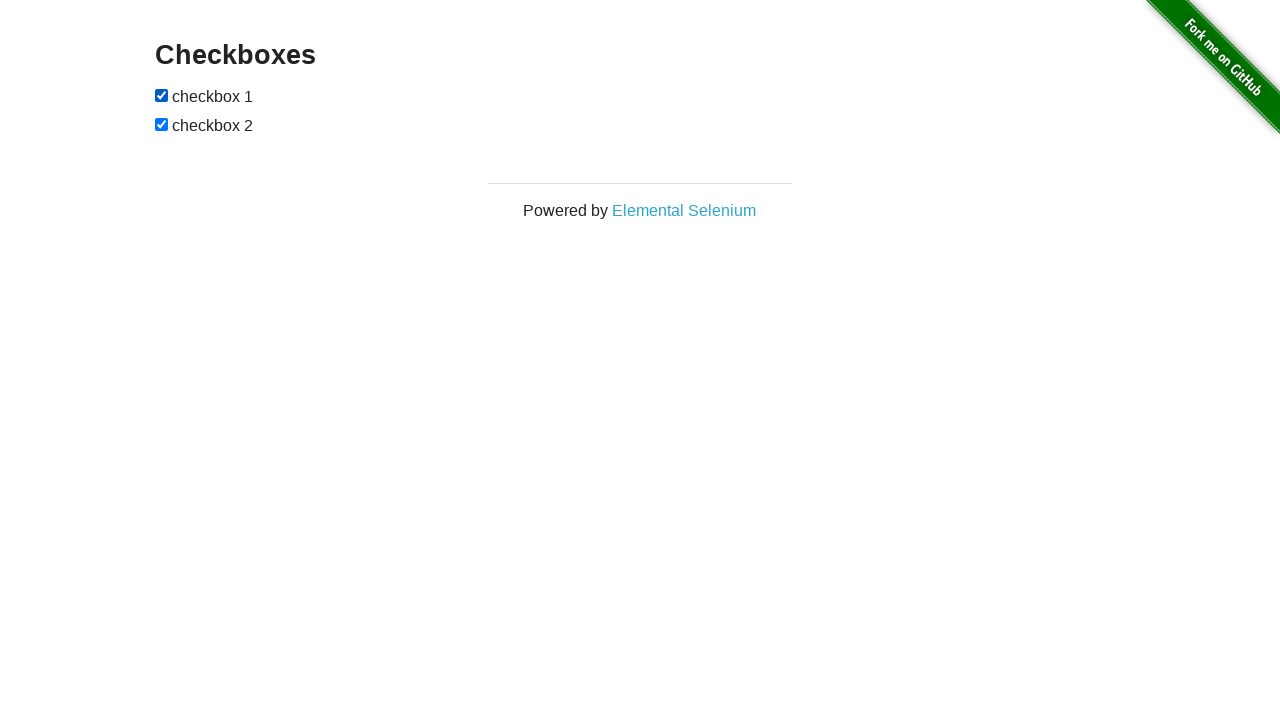

Unchecked the second checkbox at (162, 124) on xpath=//input[2]
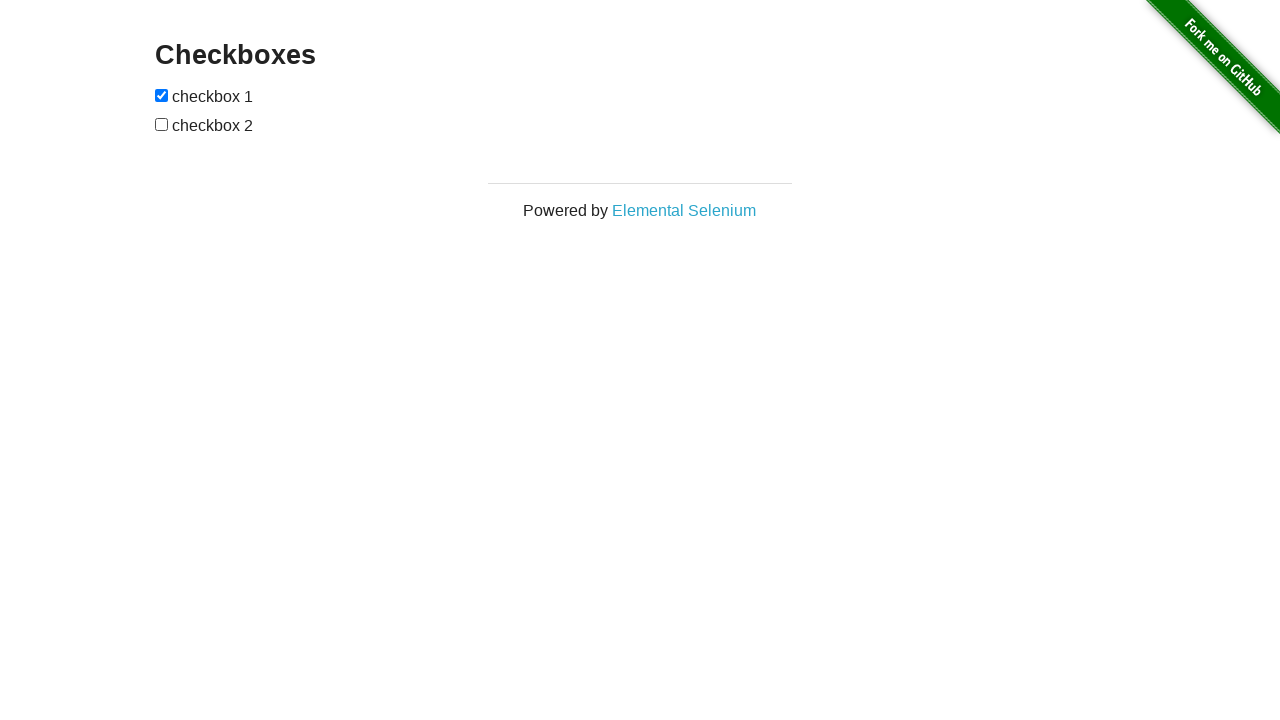

Unchecked the first checkbox at (162, 95) on xpath=//input[1]
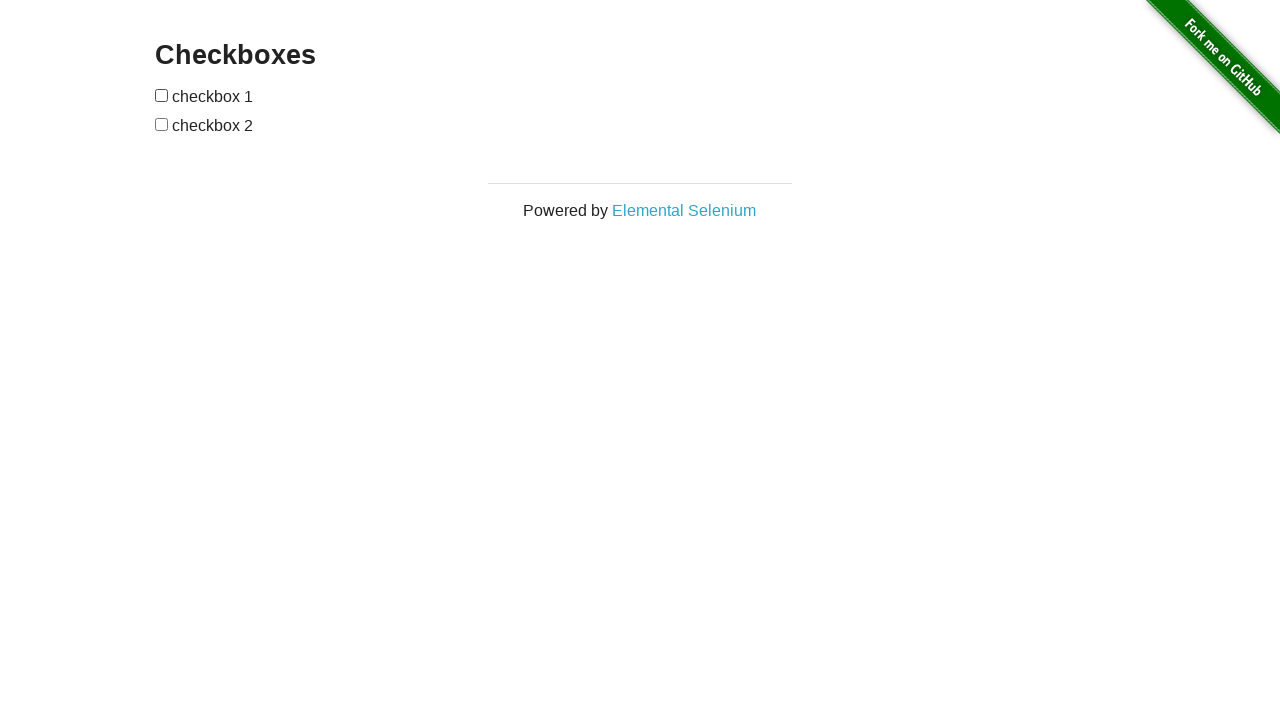

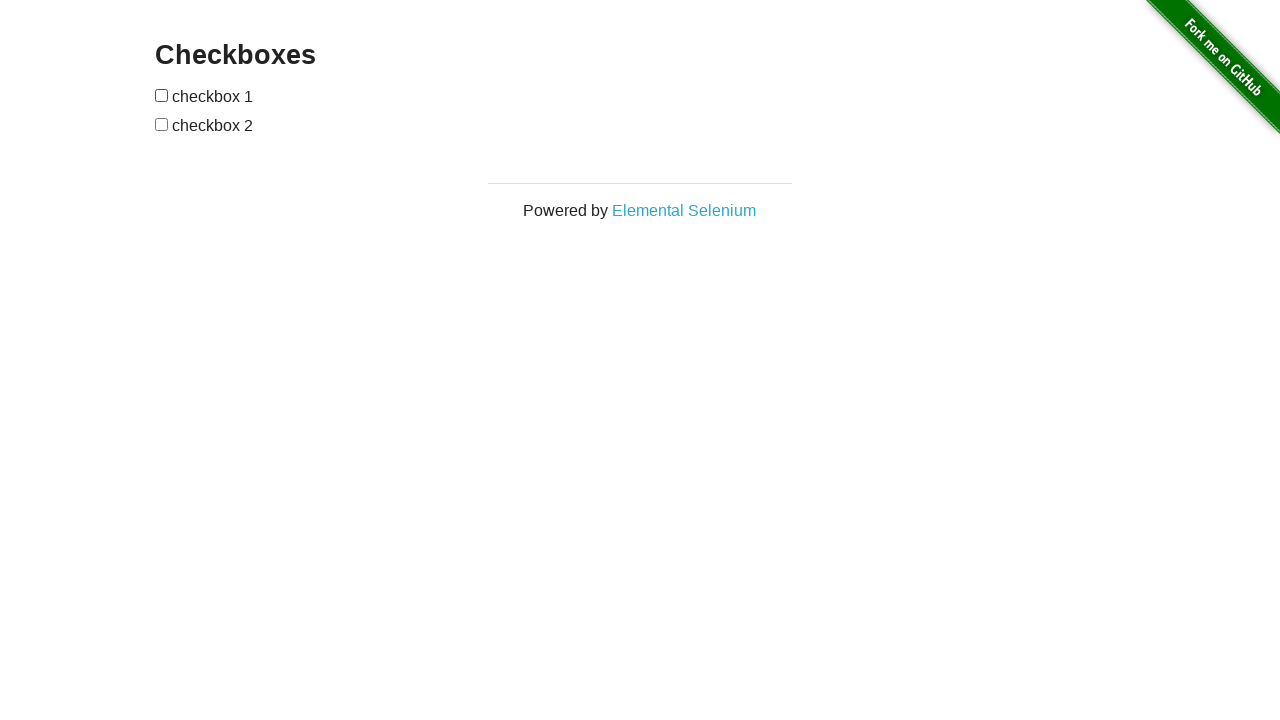